Tests a dropdown select element by cycling through all options and verifying that the selection is reflected in a display field

Starting URL: https://example.oxxostudio.tw/python/selenium/demo.html

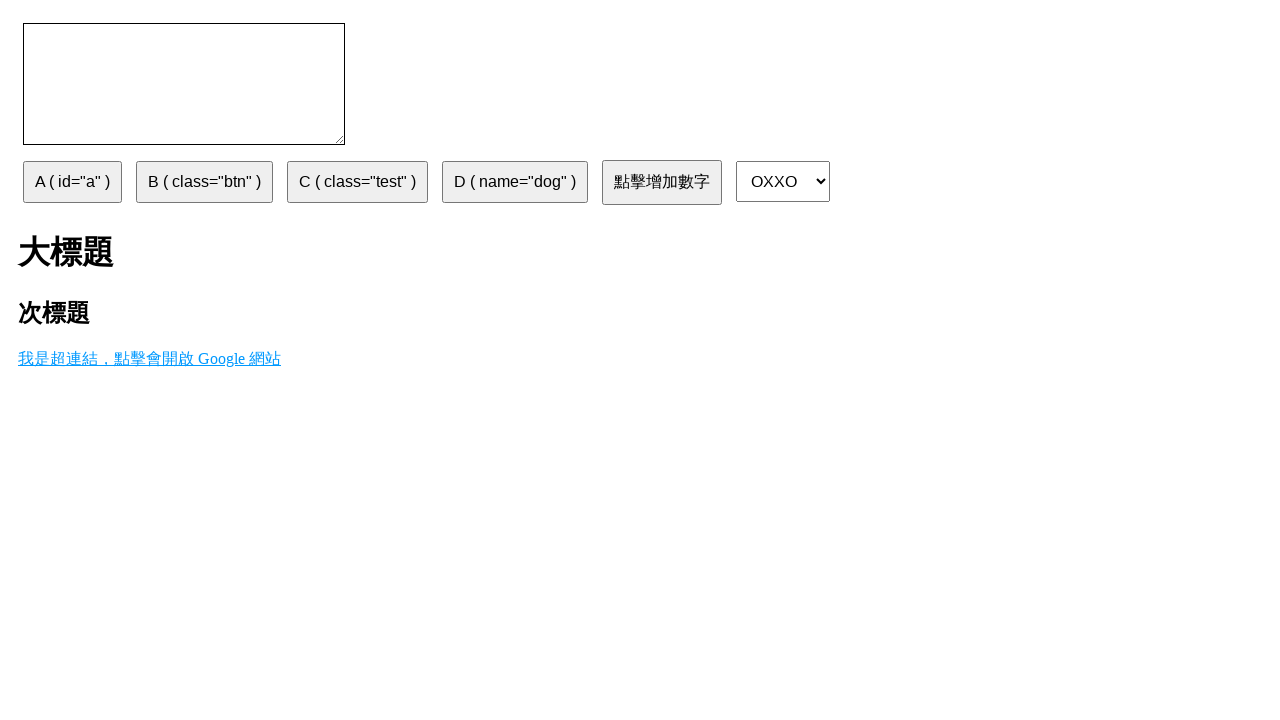

Selected second option (index 1) - GKPen on #select
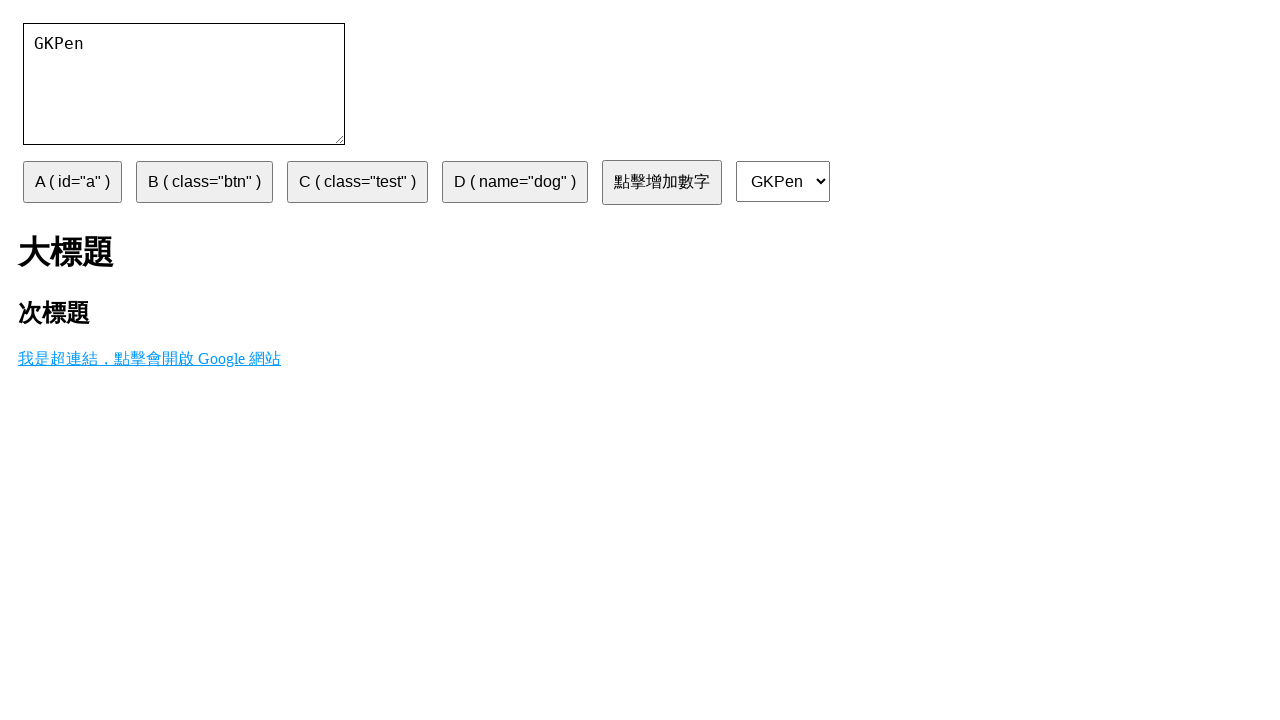

Verified select field displays GKPen
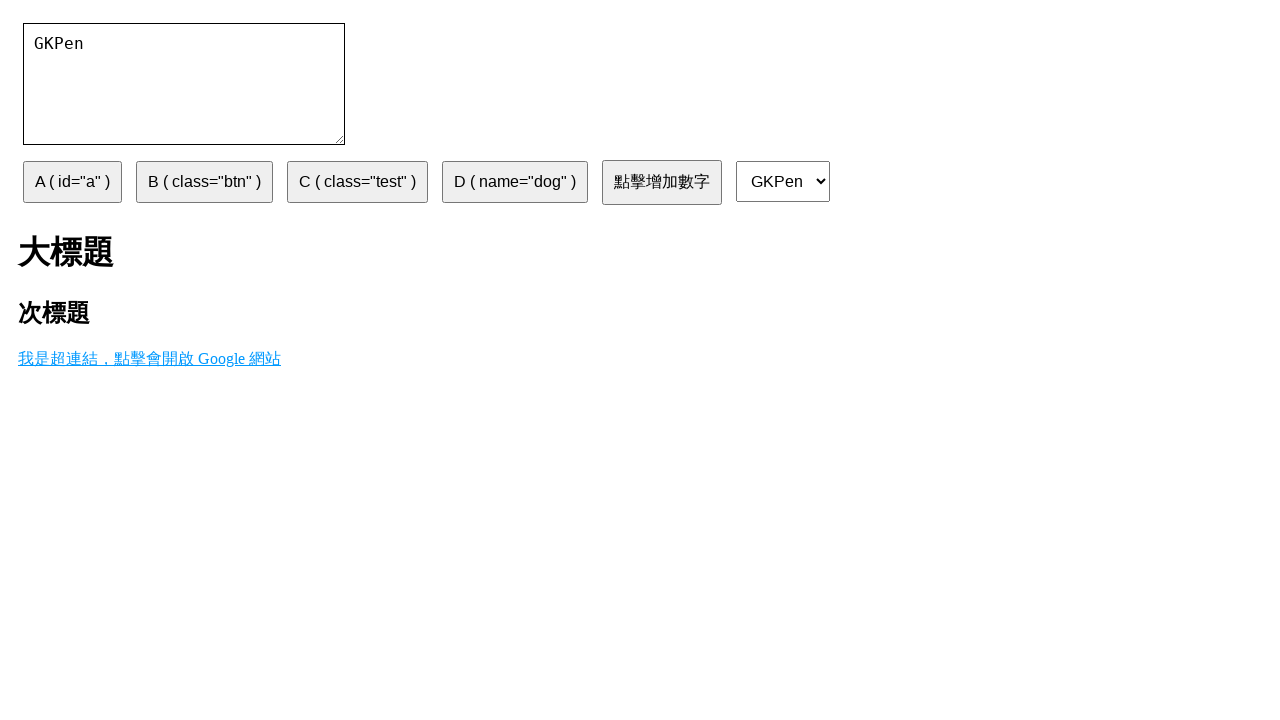

Verified display field shows GKPen
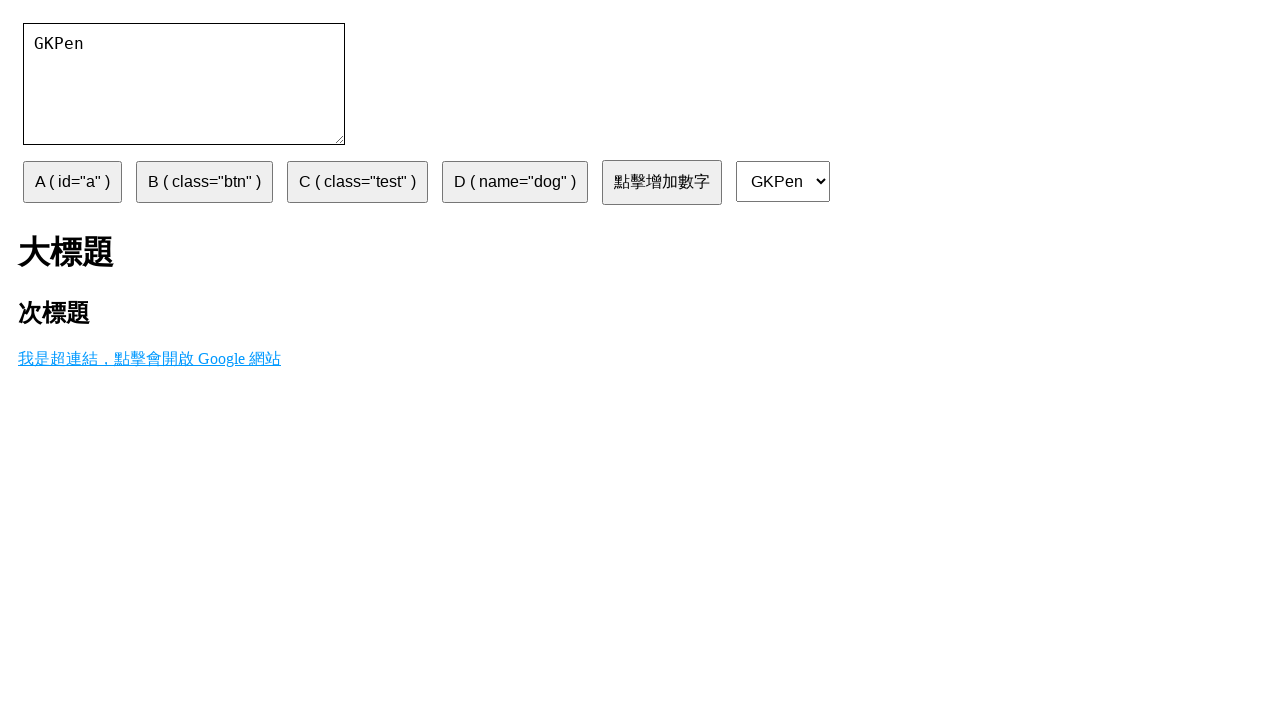

Selected third option (index 2) - OK on #select
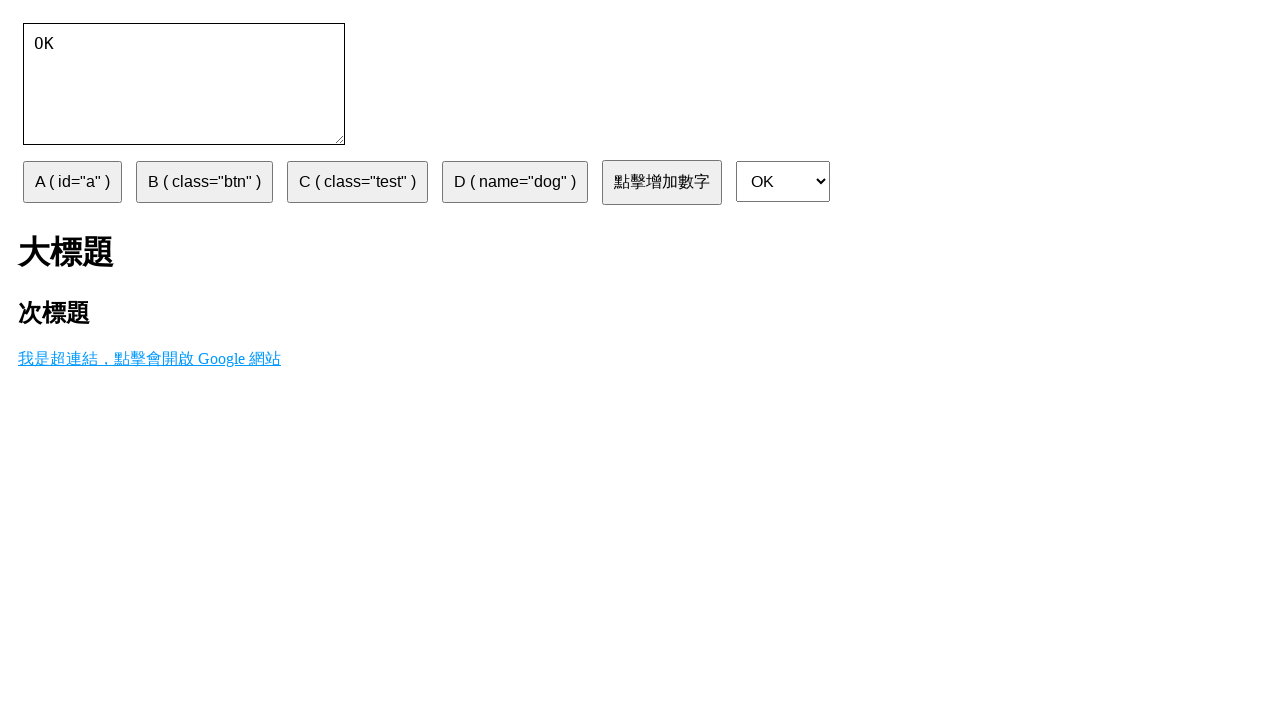

Verified select field displays OK
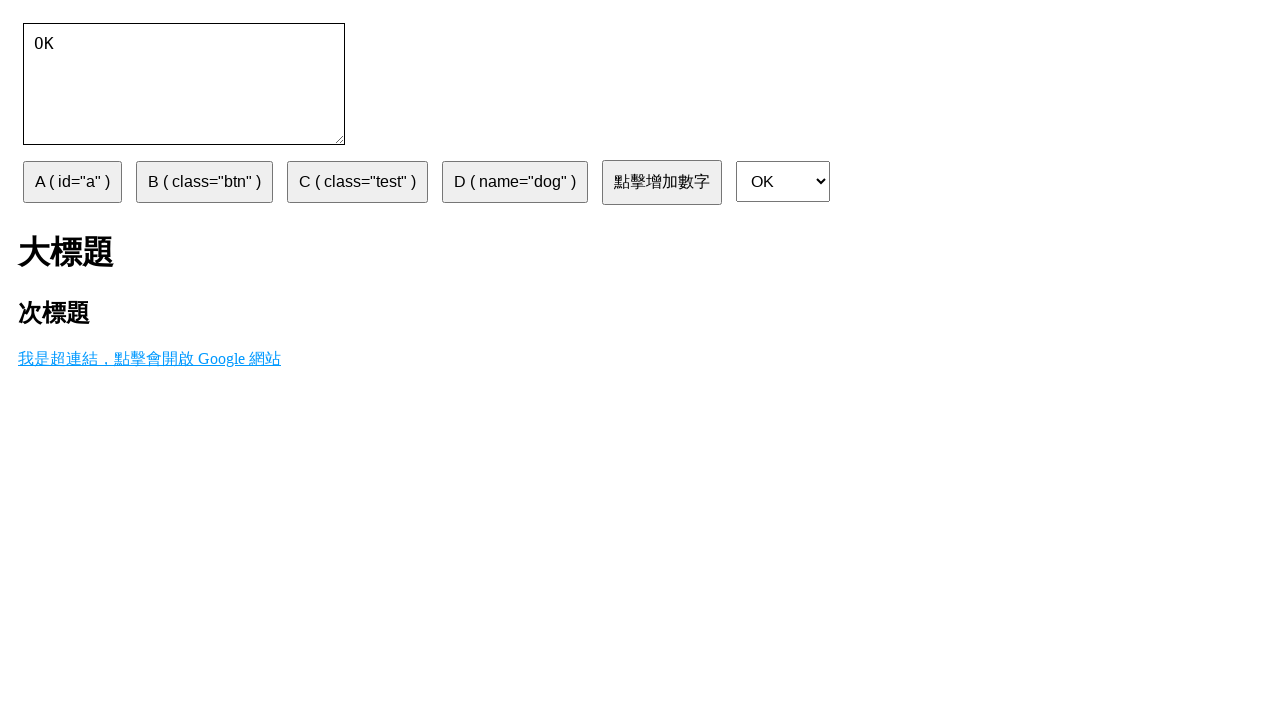

Verified display field shows OK
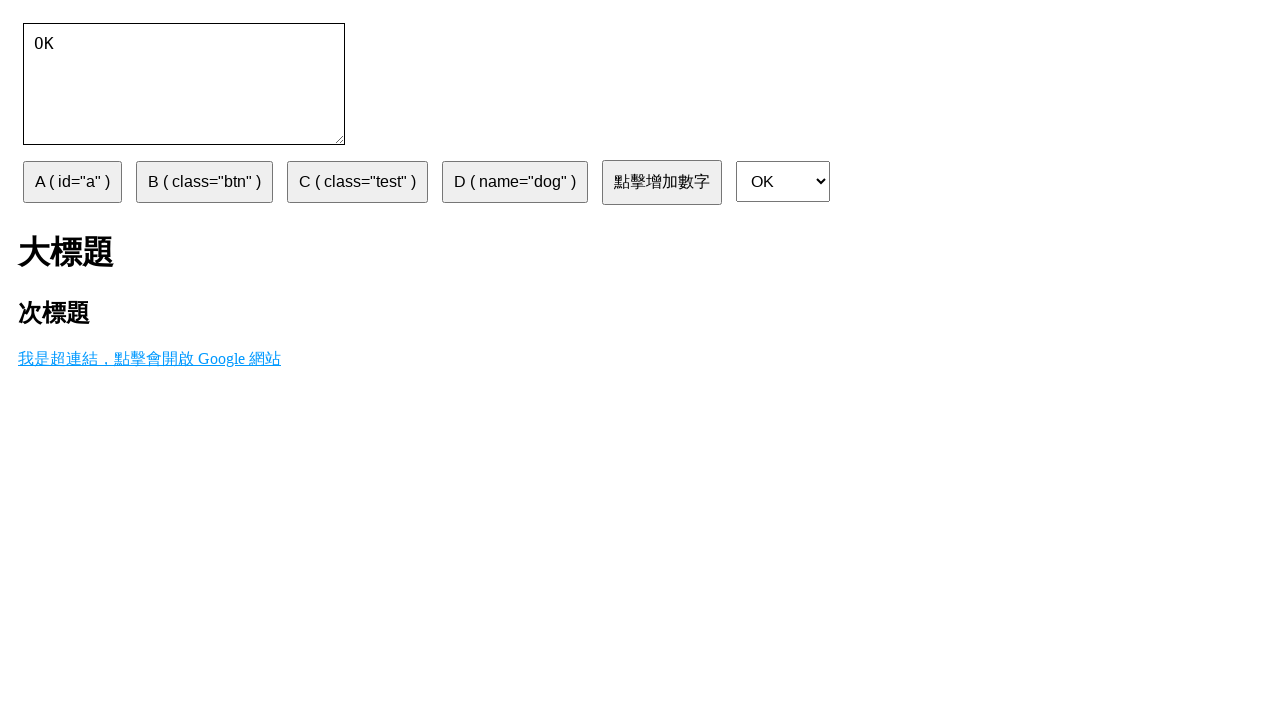

Selected fourth option (index 3) - Hello on #select
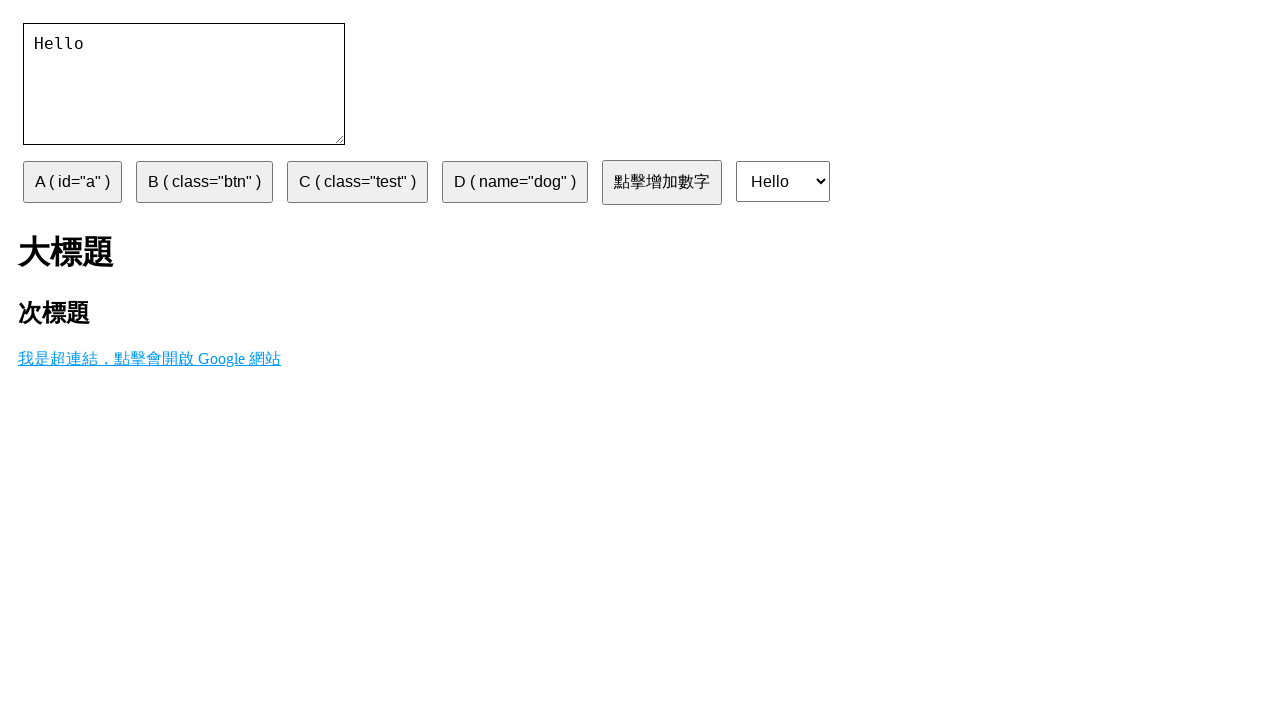

Verified select field displays Hello
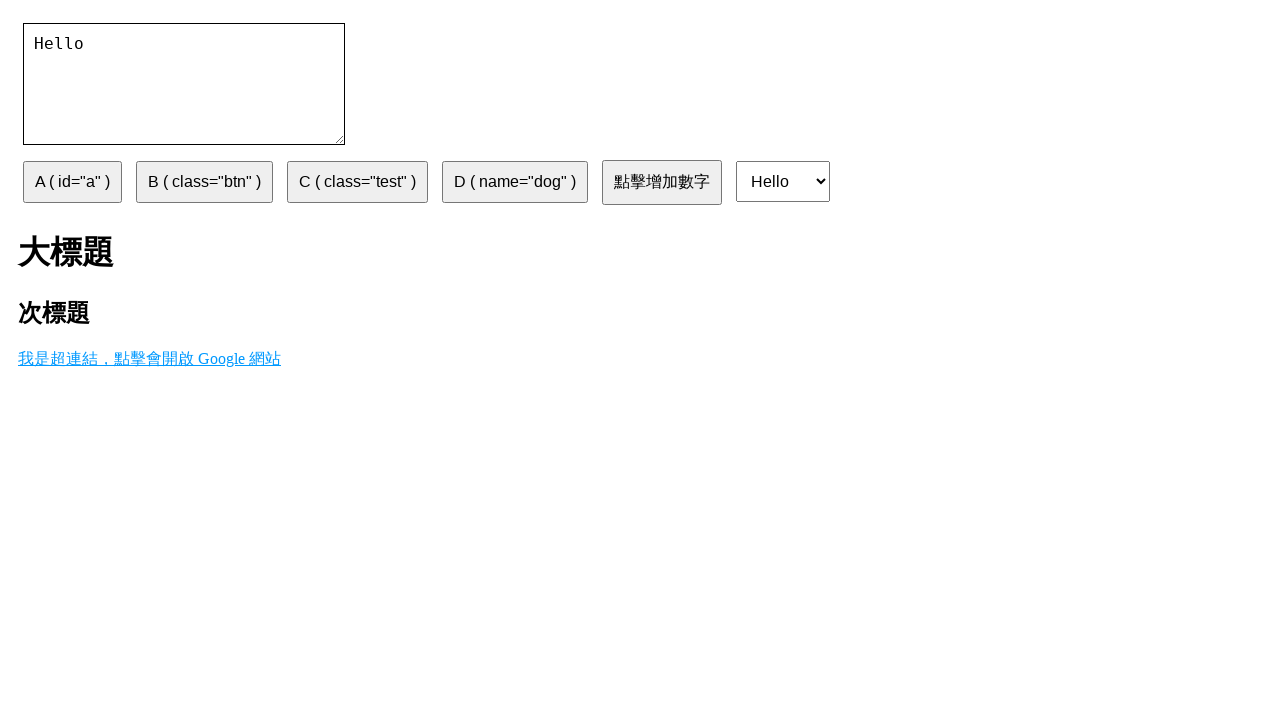

Verified display field shows Hello
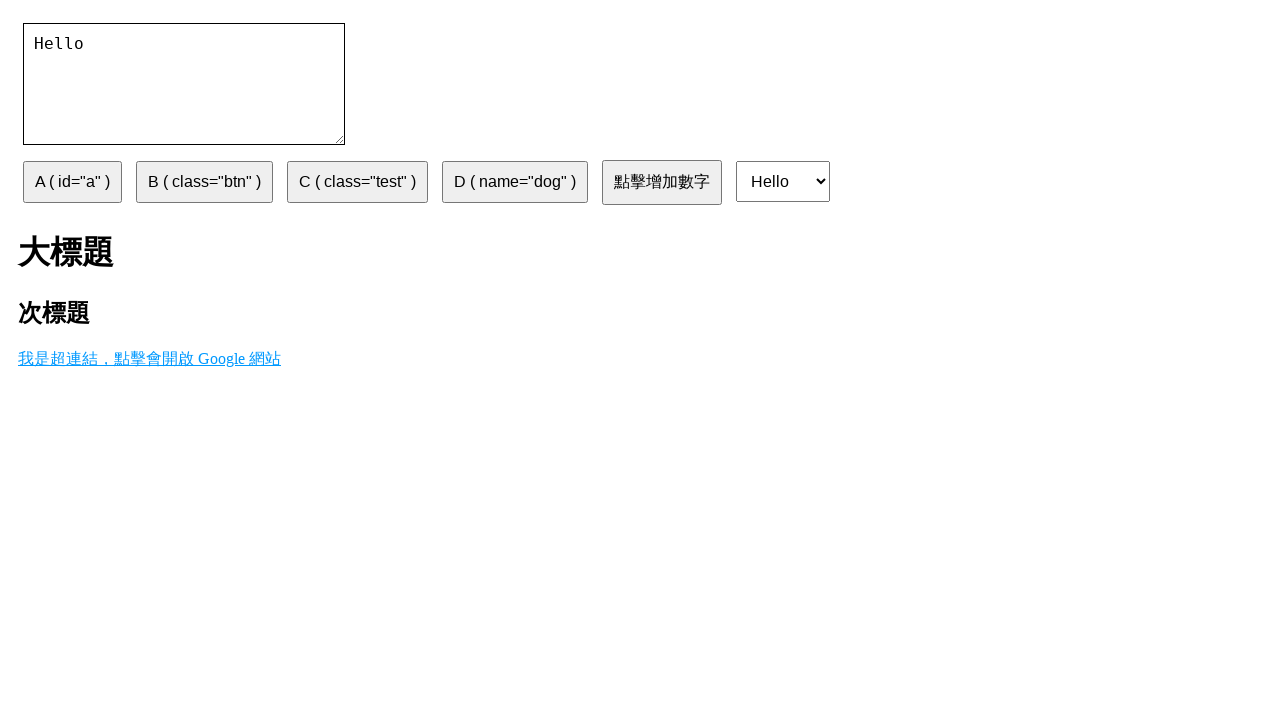

Selected first option (index 0) - OXXO on #select
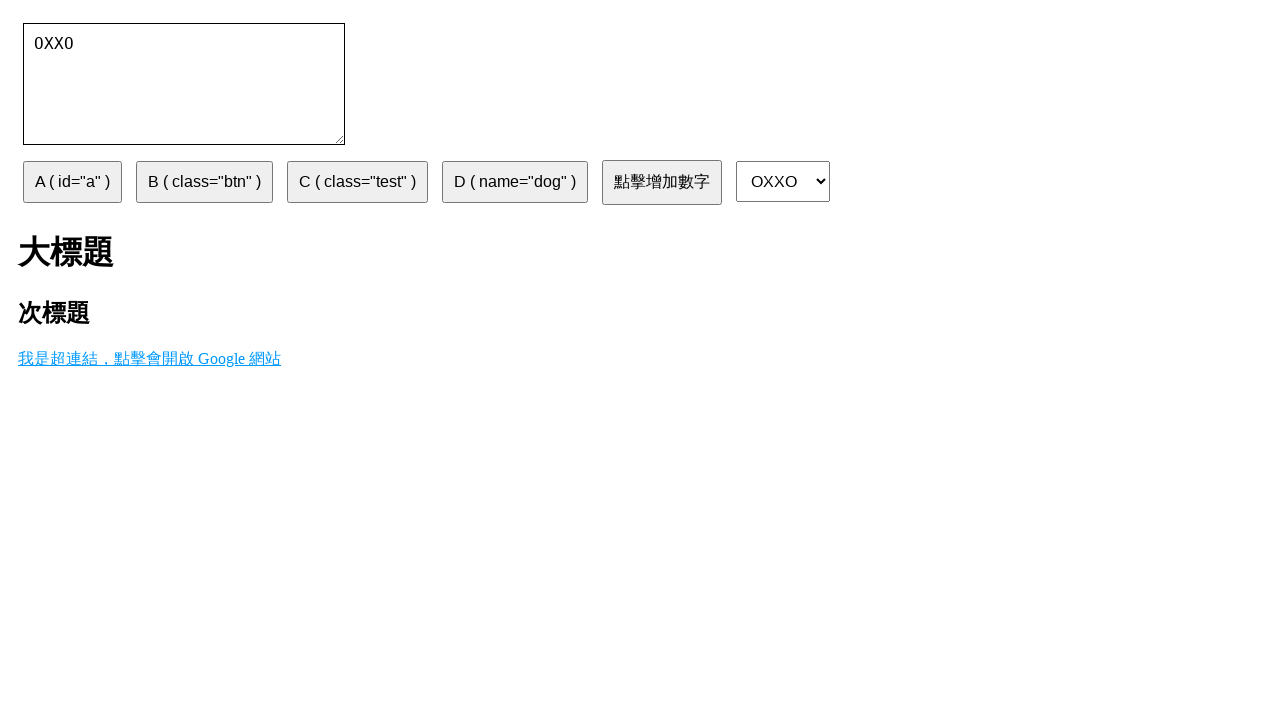

Verified select field displays OXXO
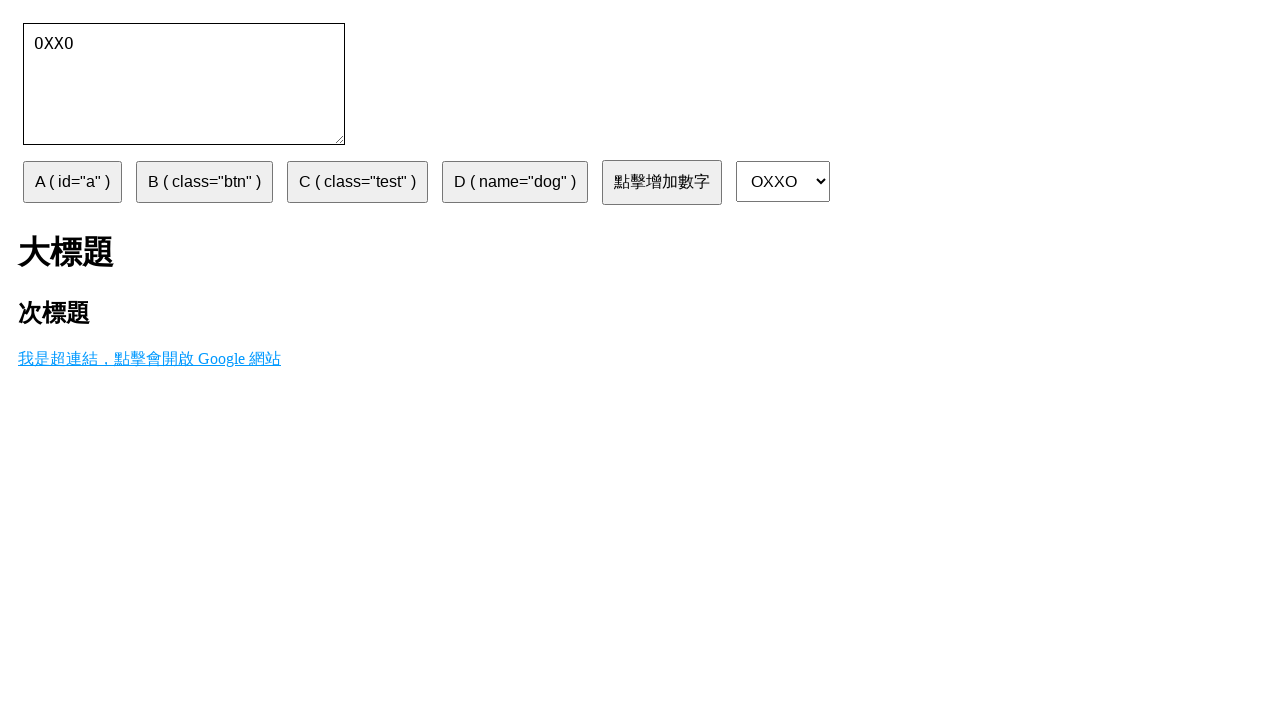

Verified display field shows OXXO
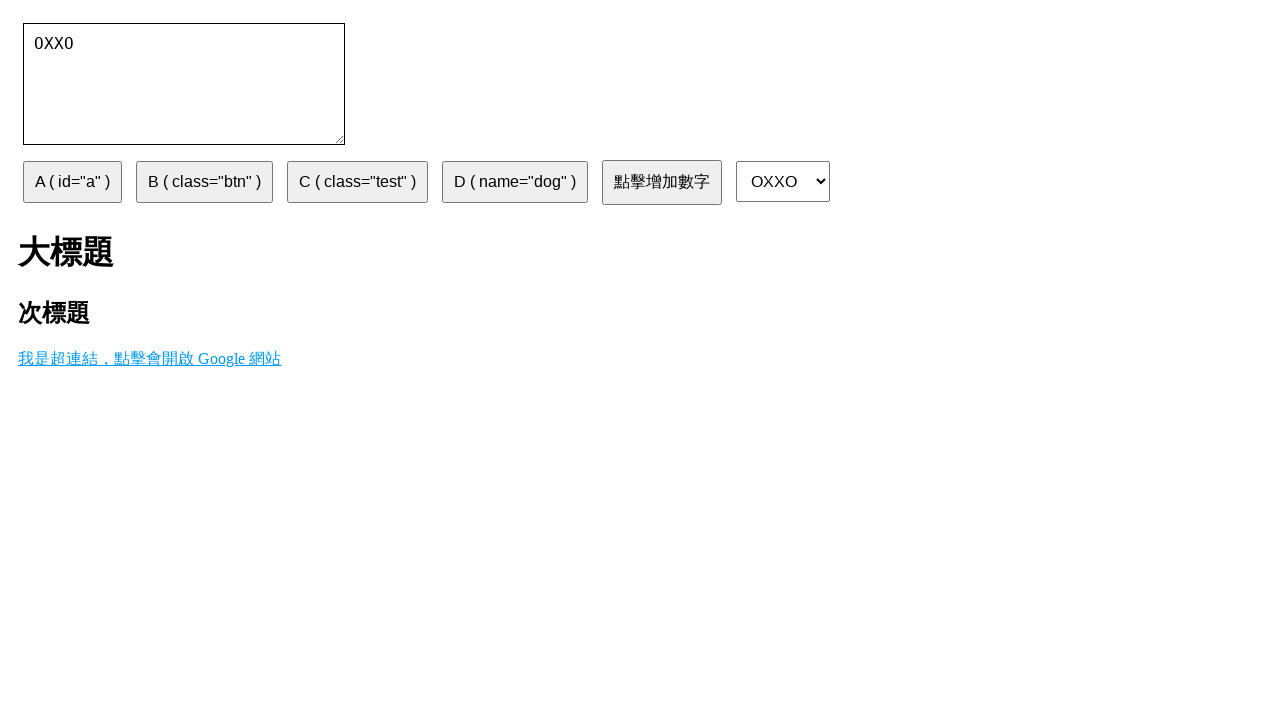

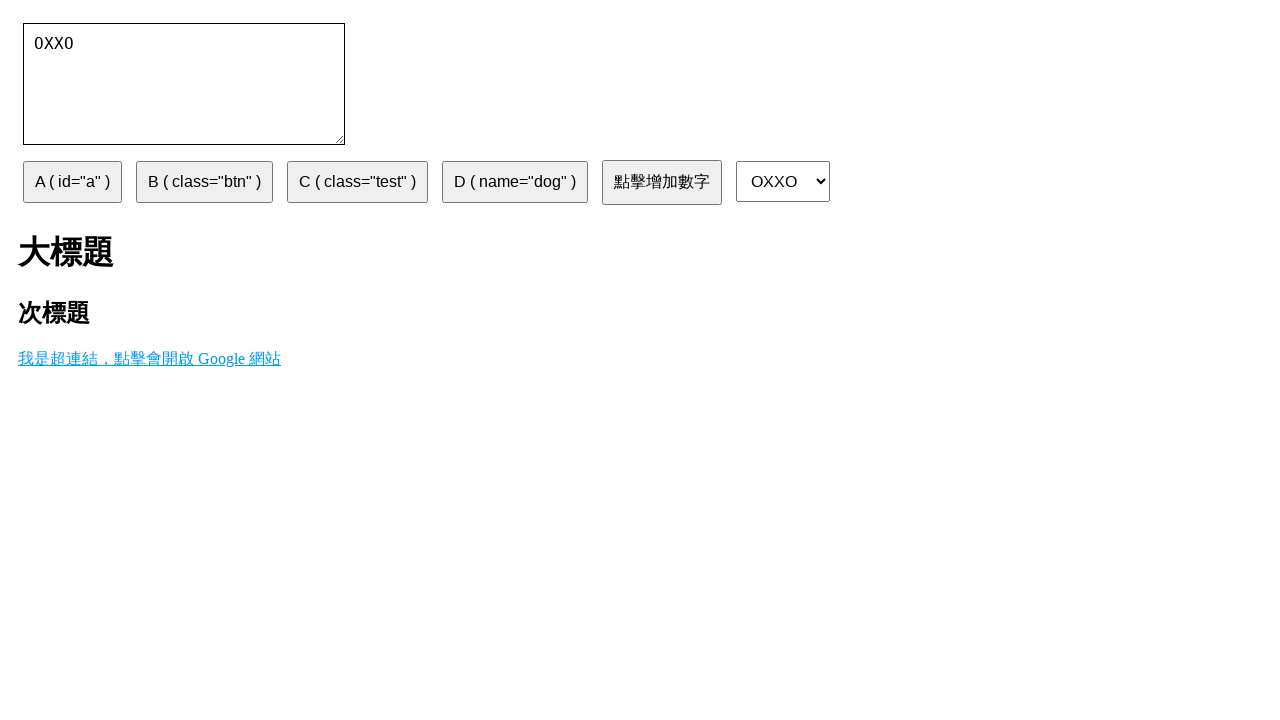